Tests mouse hover functionality by hovering over an element to reveal a dropdown menu and then clicking the "Reload" link option

Starting URL: https://rahulshettyacademy.com/AutomationPractice/

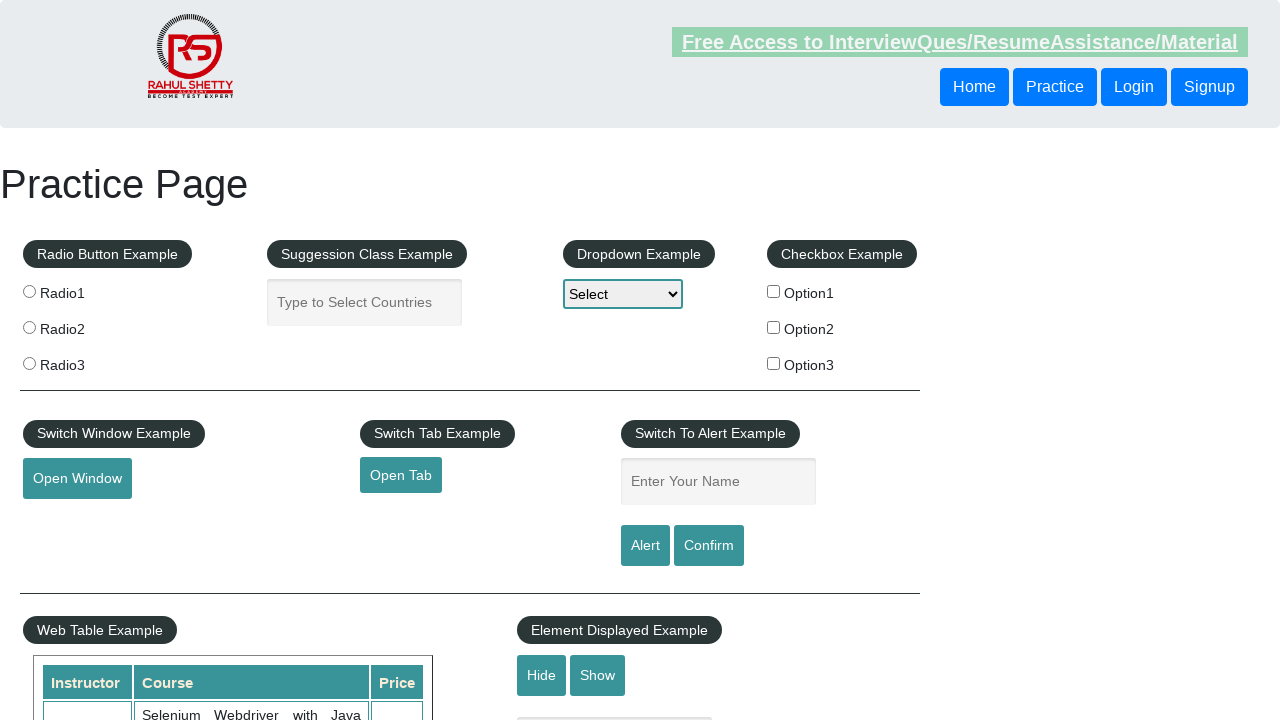

Navigated to AutomationPractice page
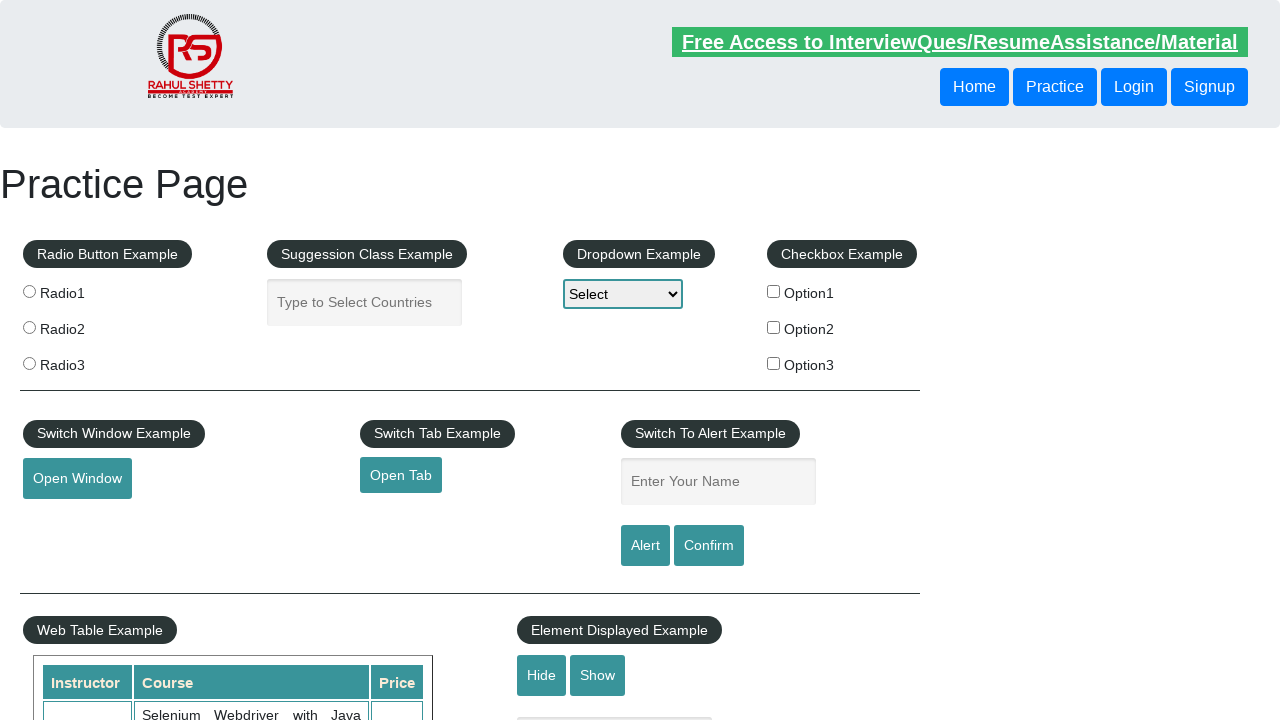

Hovered over mouse hover element to reveal dropdown menu at (83, 361) on #mousehover
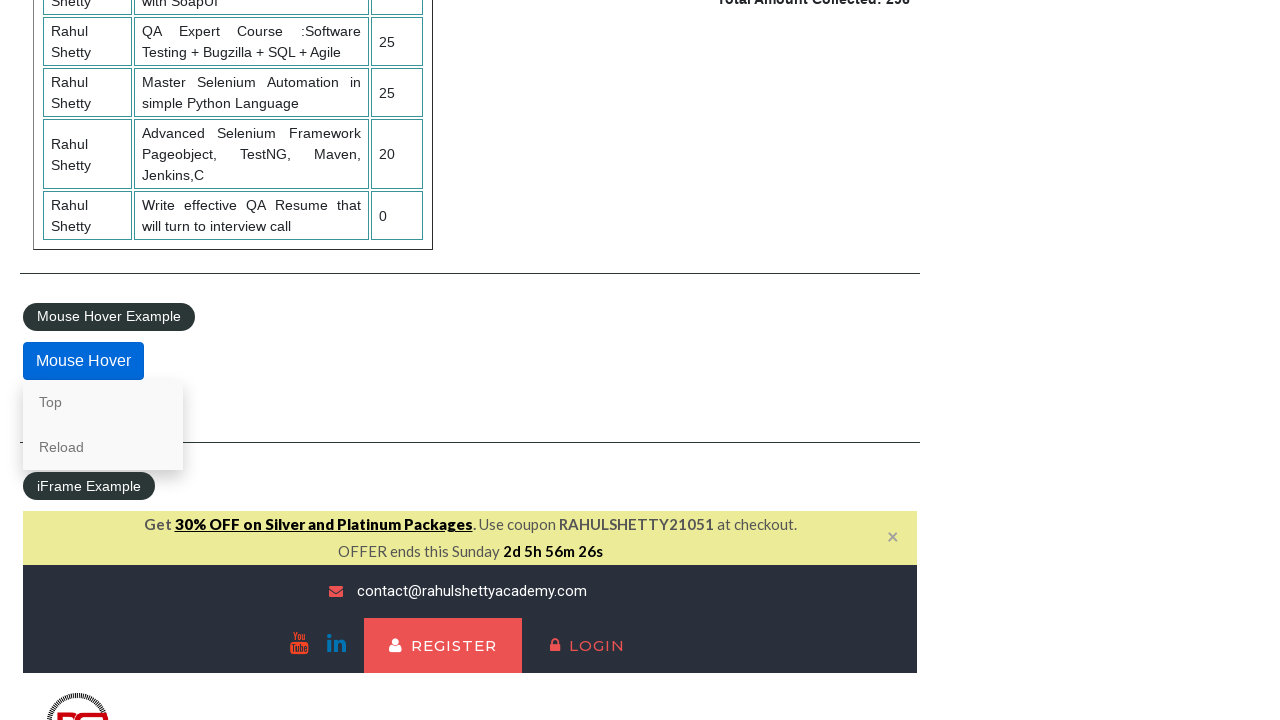

Clicked on the Reload link in the dropdown menu at (103, 447) on a:text('Reload')
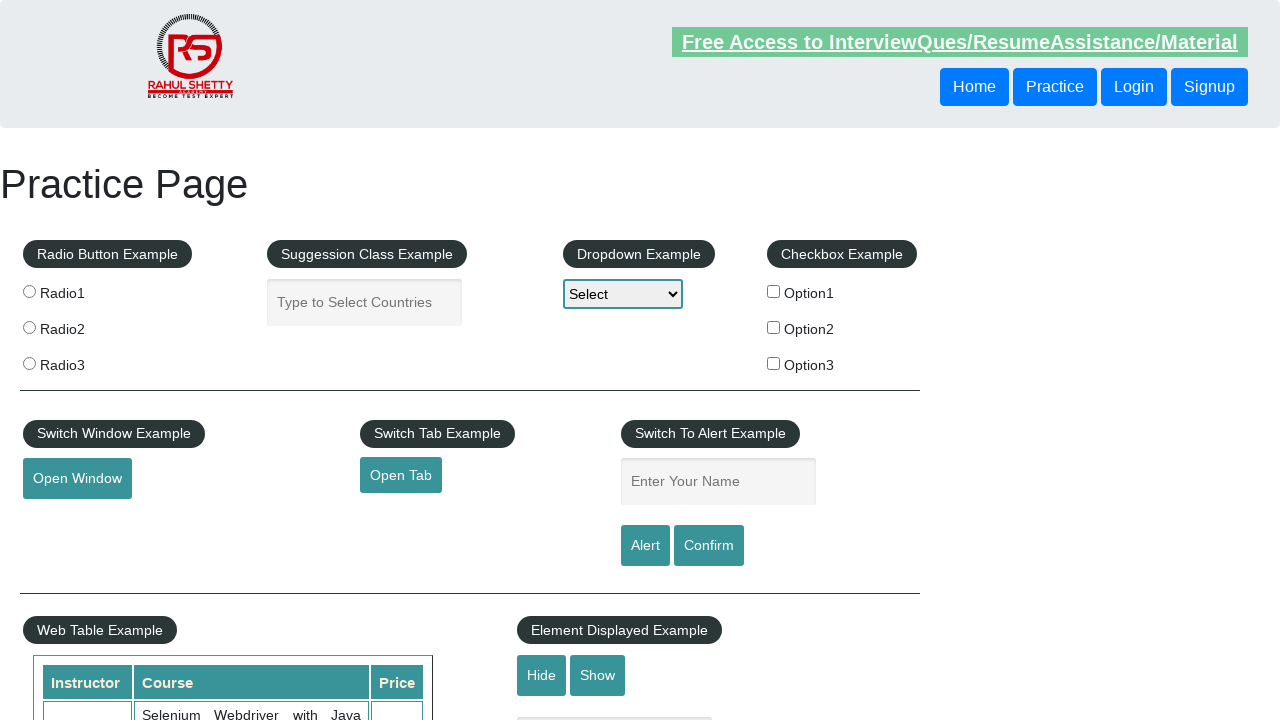

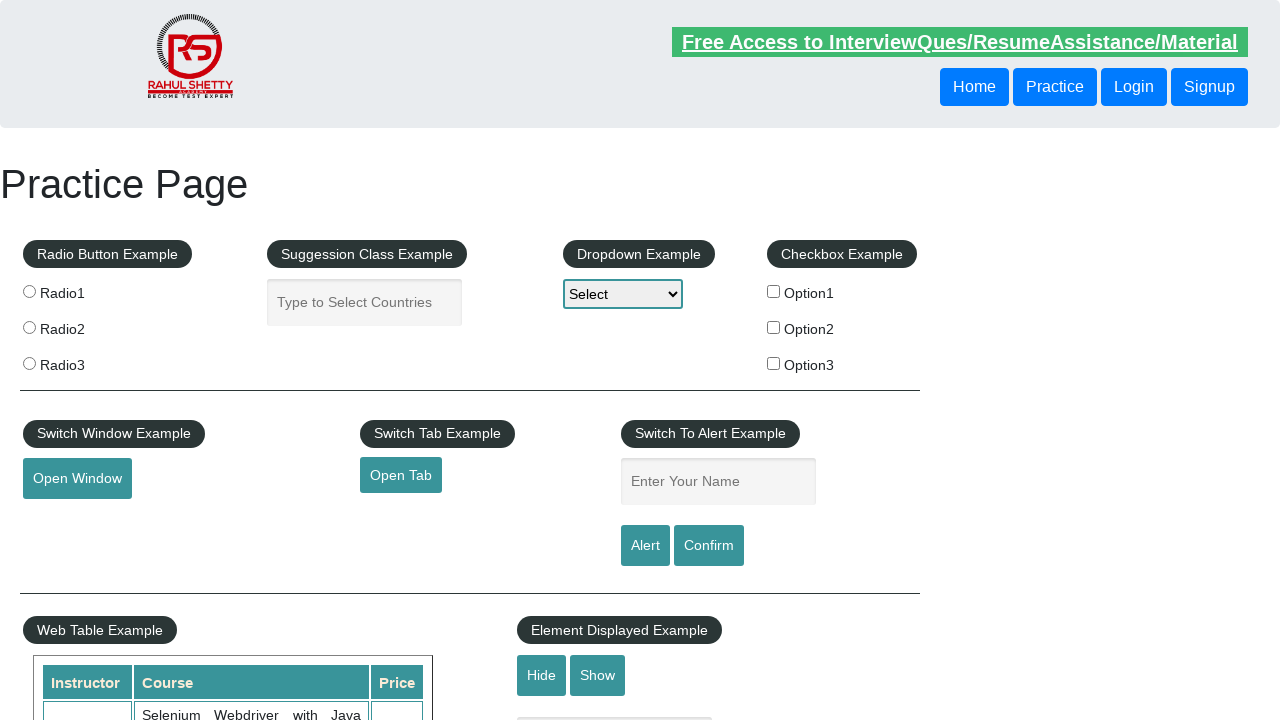